Tests JavaScript alert popup handling on DemoQA by clicking buttons that trigger different alert types (simple alert, timed alert, confirm box, and prompt box) and accepting/interacting with each alert.

Starting URL: https://demoqa.com/alerts

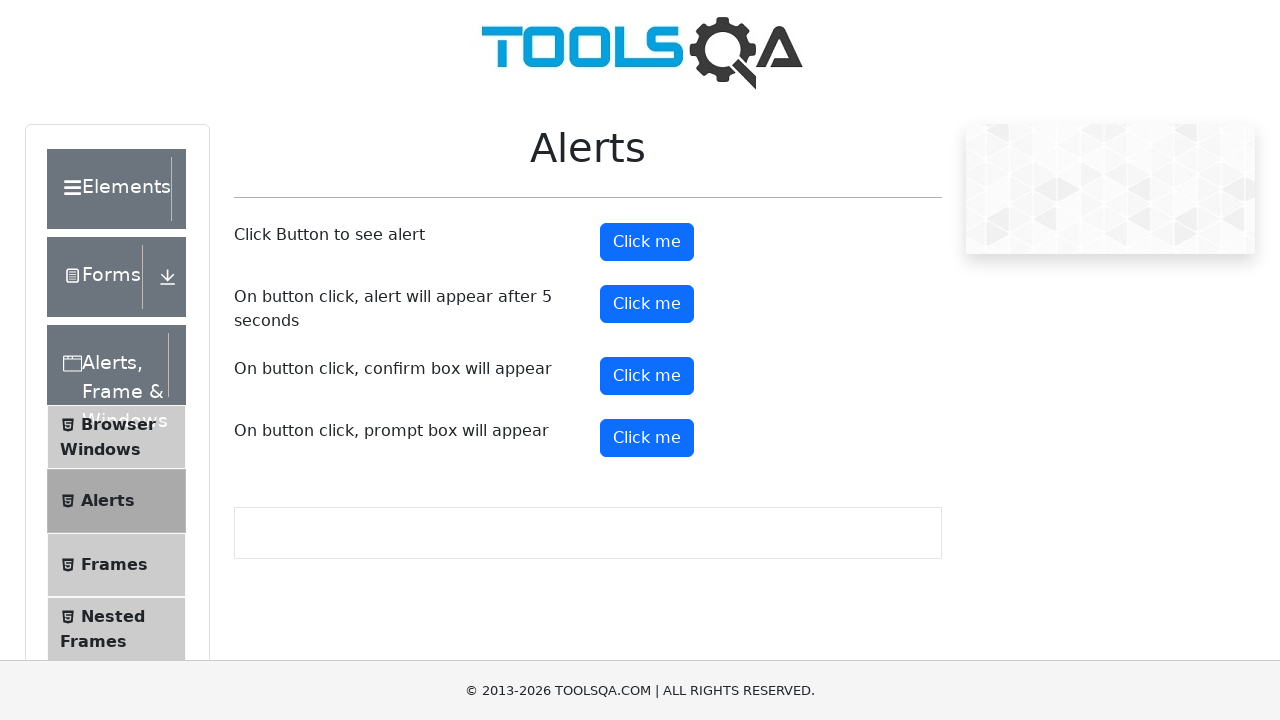

Scrolled down 500px to view all alert buttons
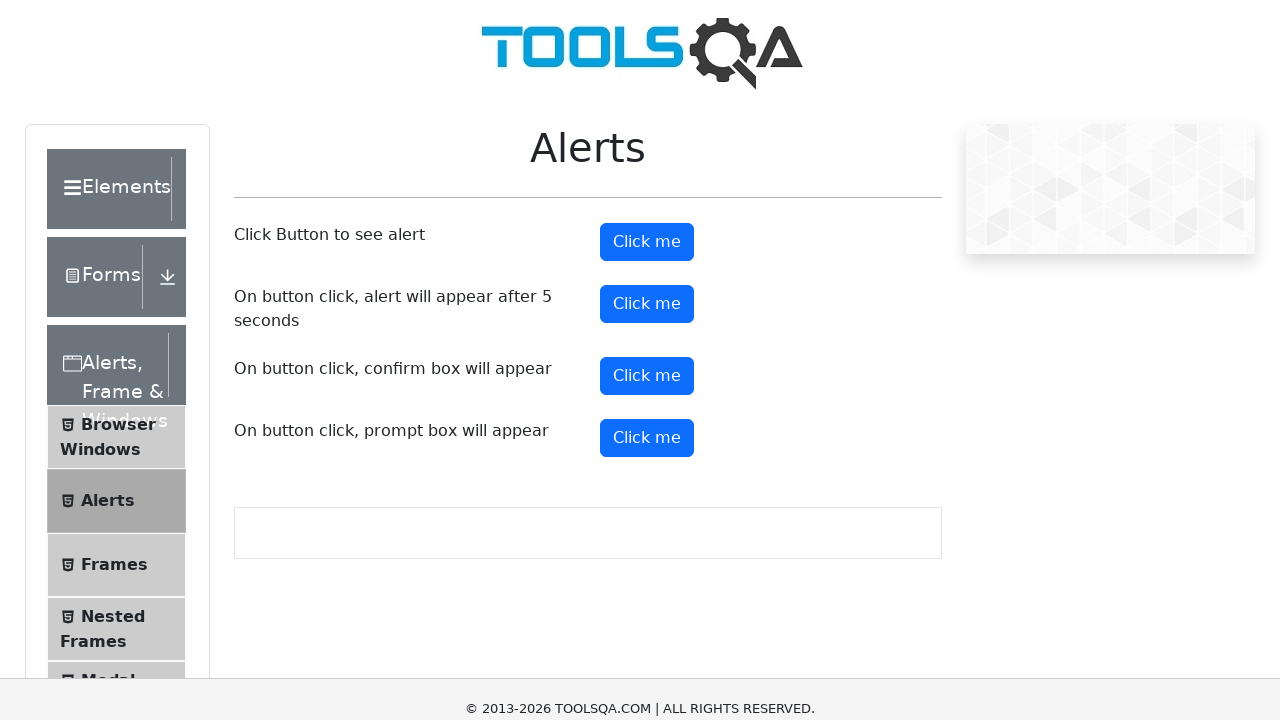

Clicked simple alert button at (647, 19) on (//button[@type='button'])[2]
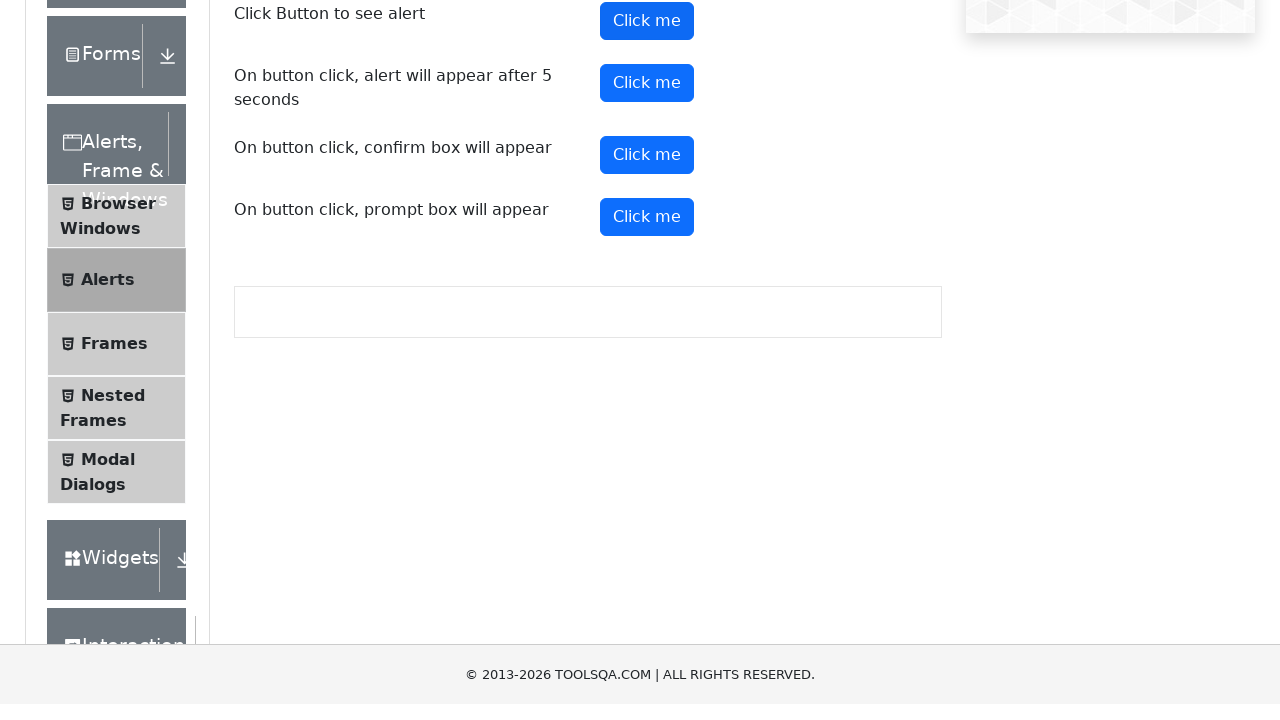

Set up dialog handler to accept simple alert
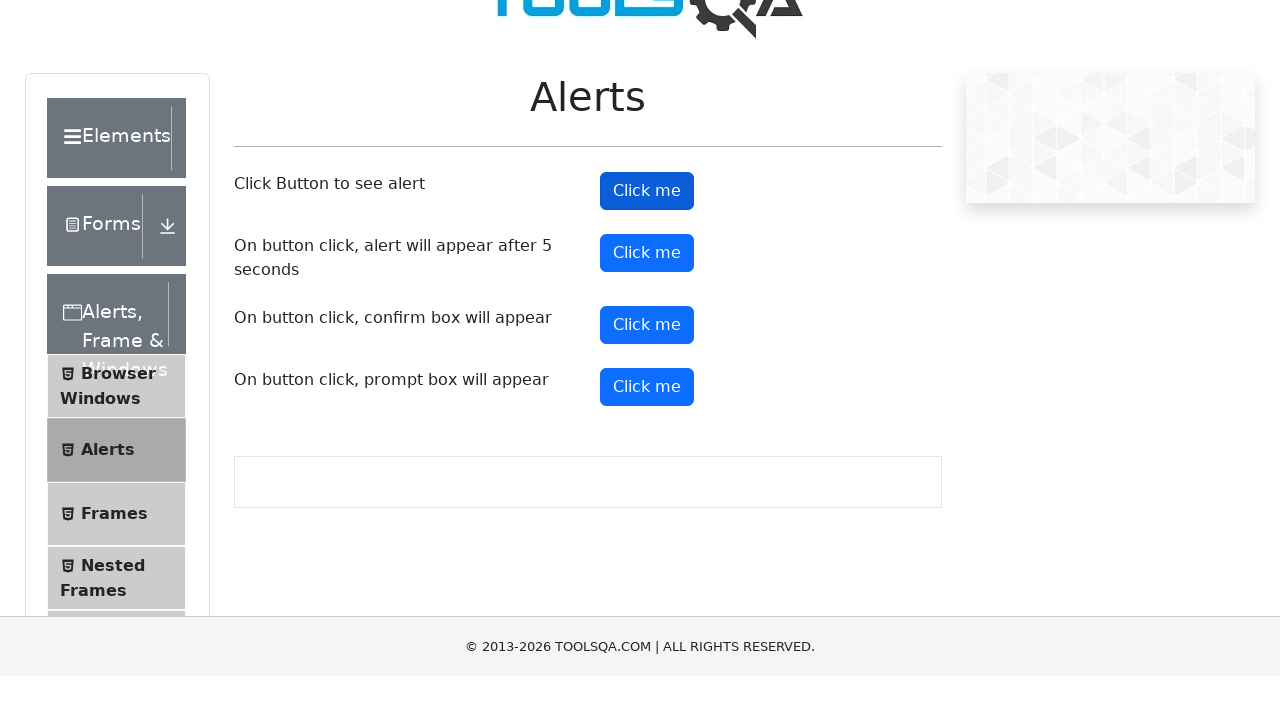

Waited 1 second for simple alert to be handled
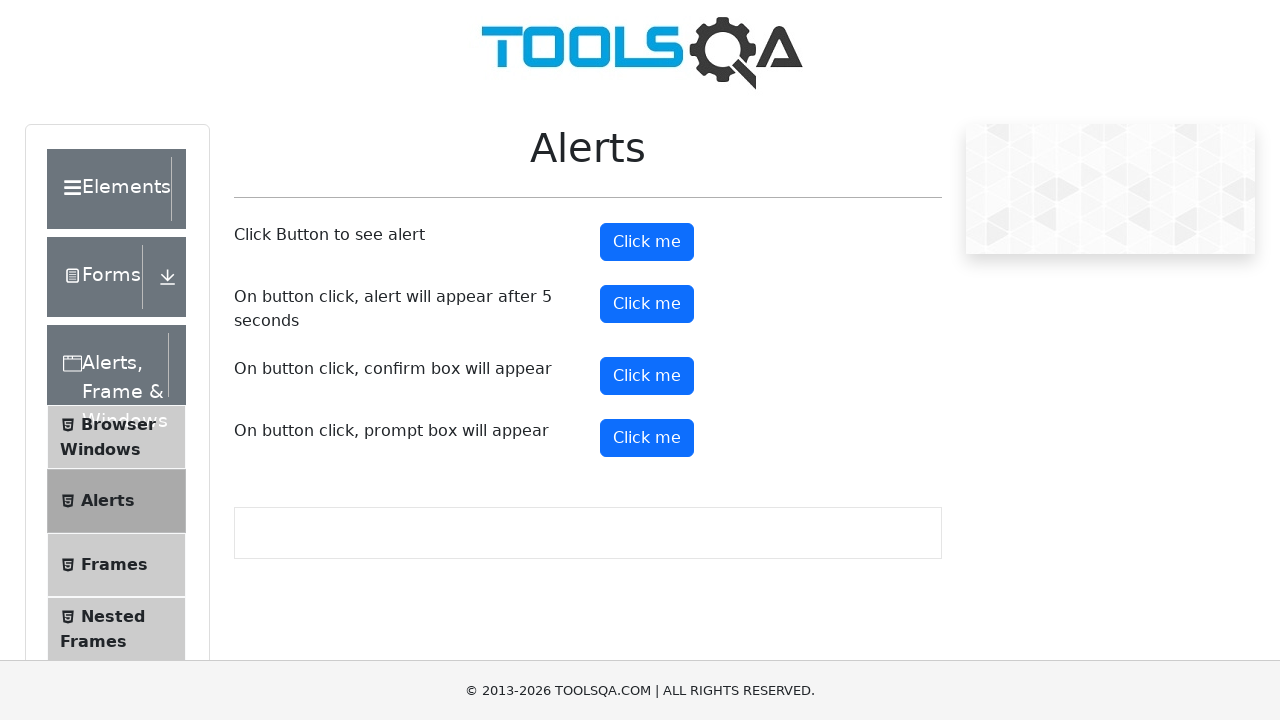

Clicked timed alert button (5 second delay) at (647, 304) on (//button[@type='button'])[3]
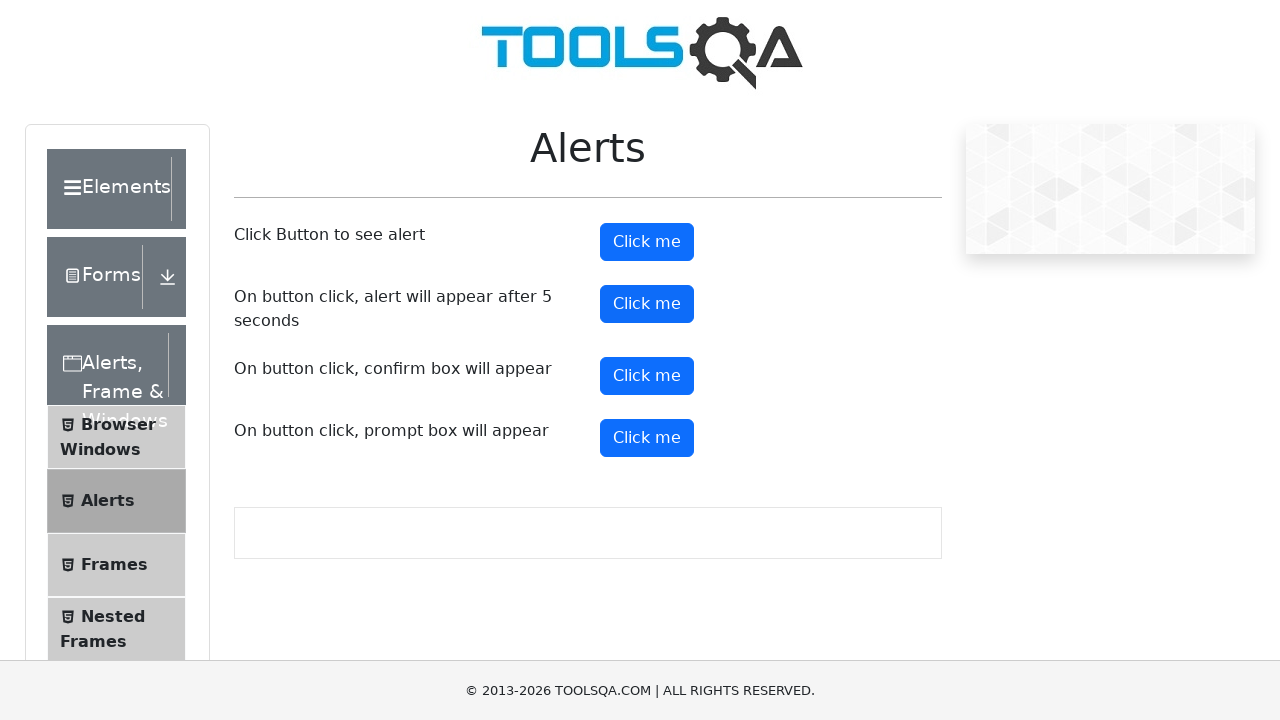

Set up dialog handler to accept timed alert
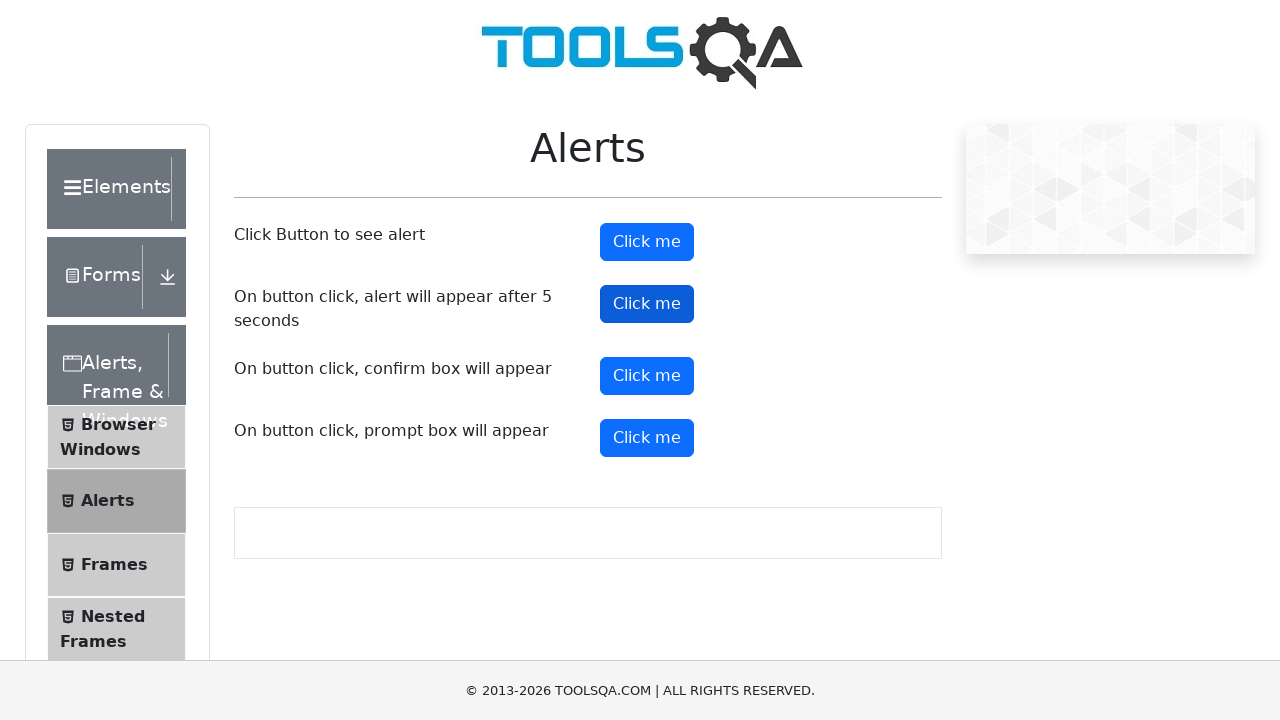

Waited 6 seconds for timed alert to appear and be handled
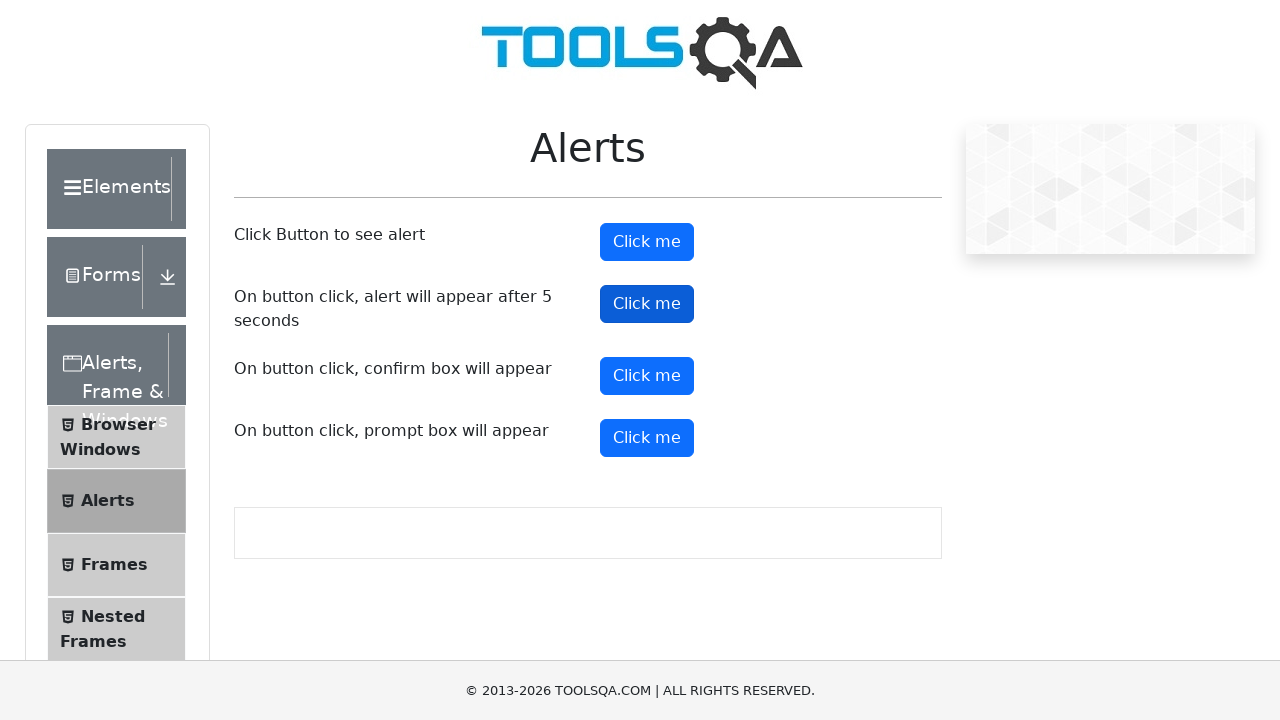

Clicked confirm box button at (647, 376) on (//button[@type='button'])[4]
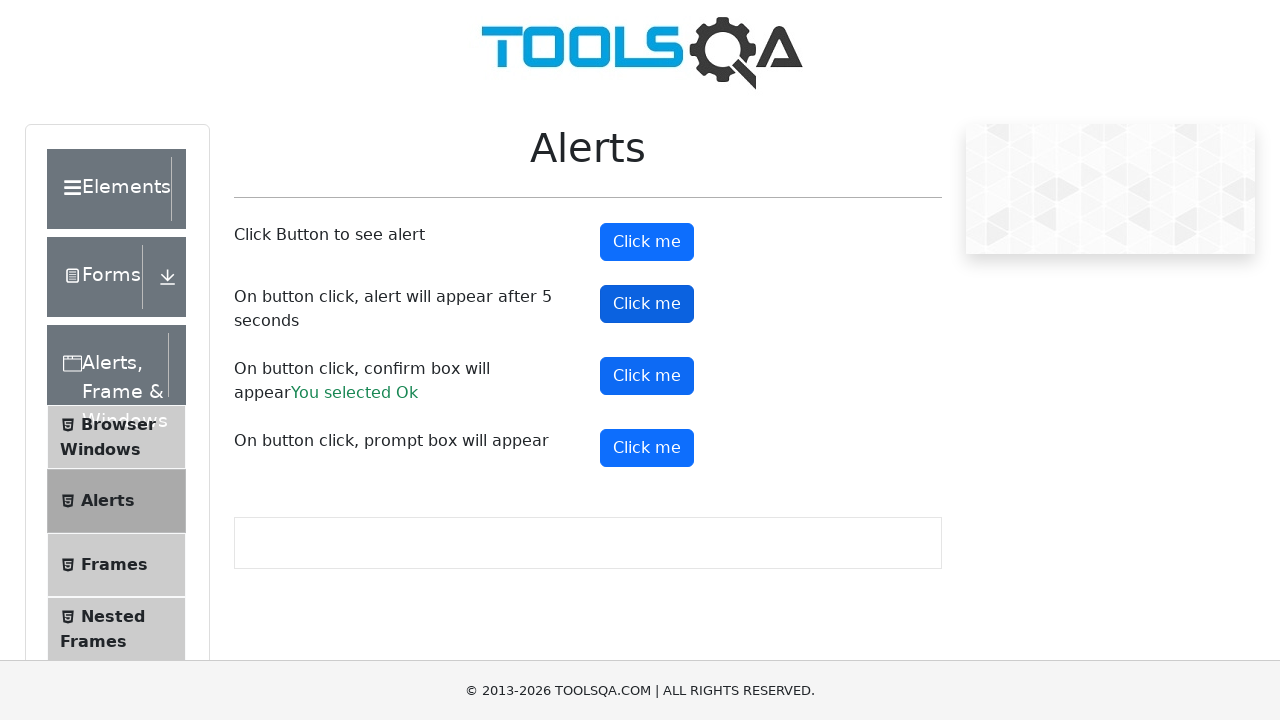

Waited 1 second for confirm box to be handled
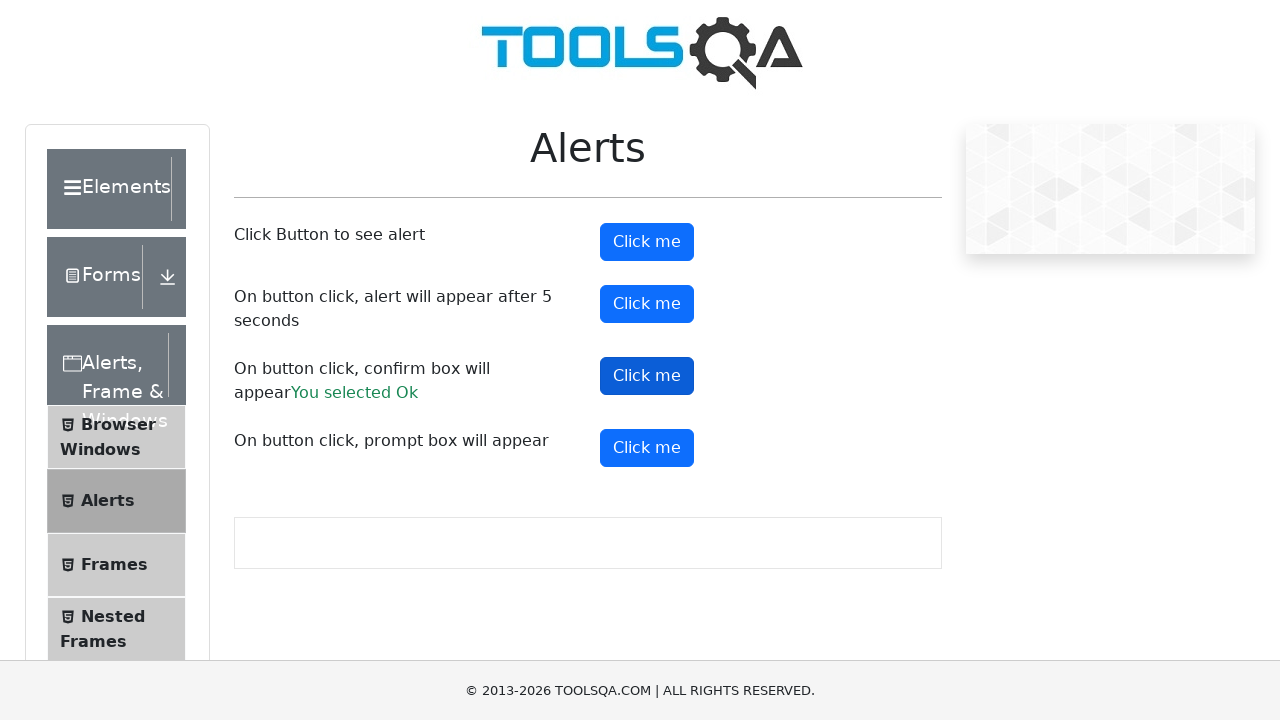

Clicked prompt box button at (647, 448) on #promtButton
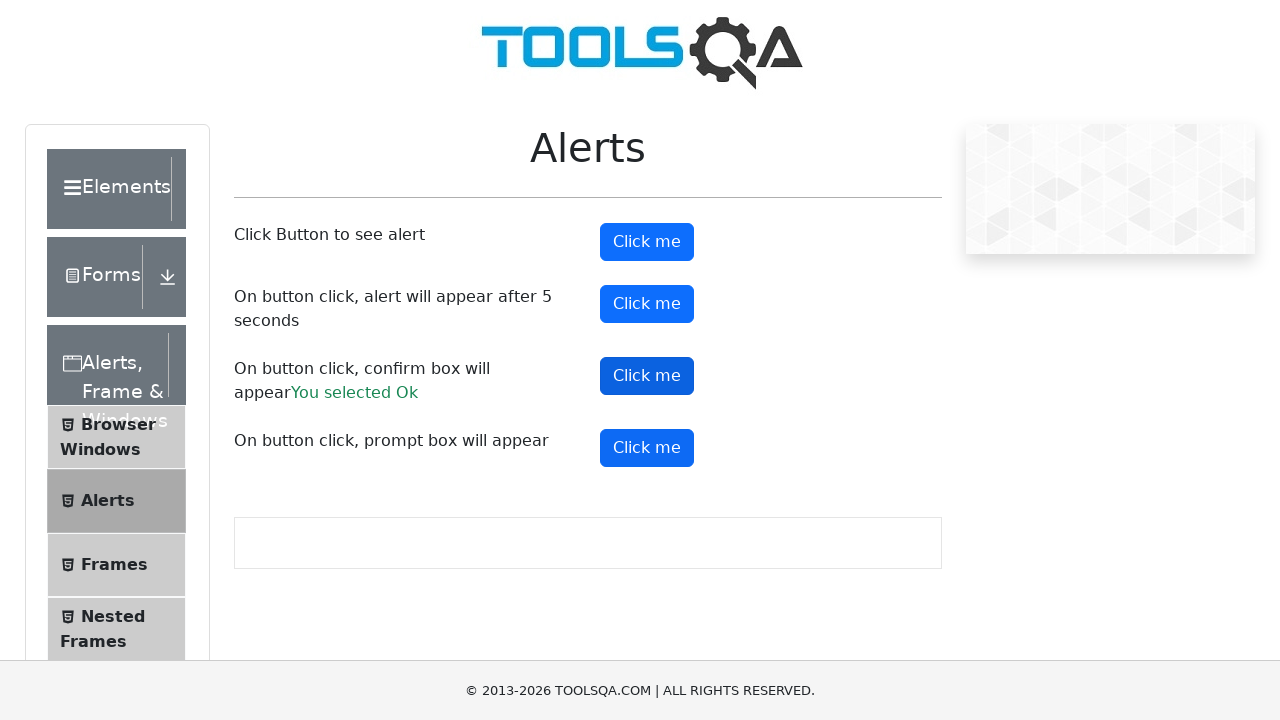

Set up dialog handler to accept prompt with text 'ATCHUTARAO'
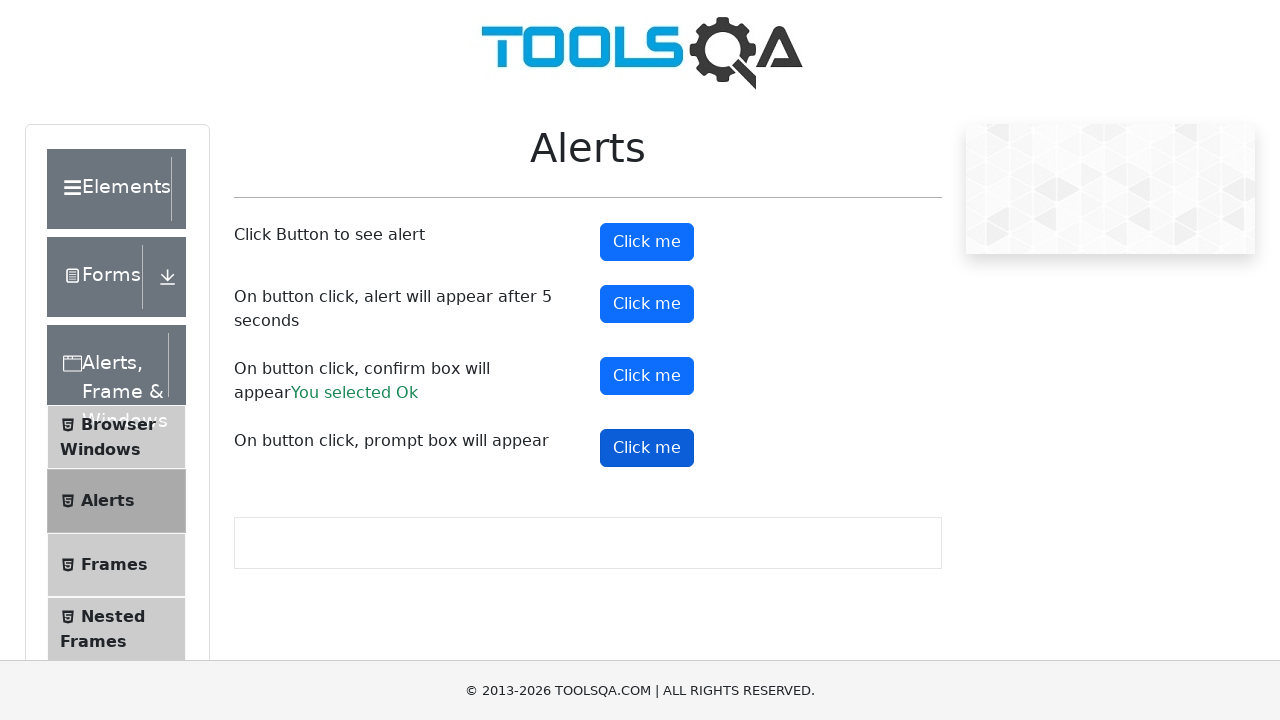

Waited 2 seconds for prompt box to be handled
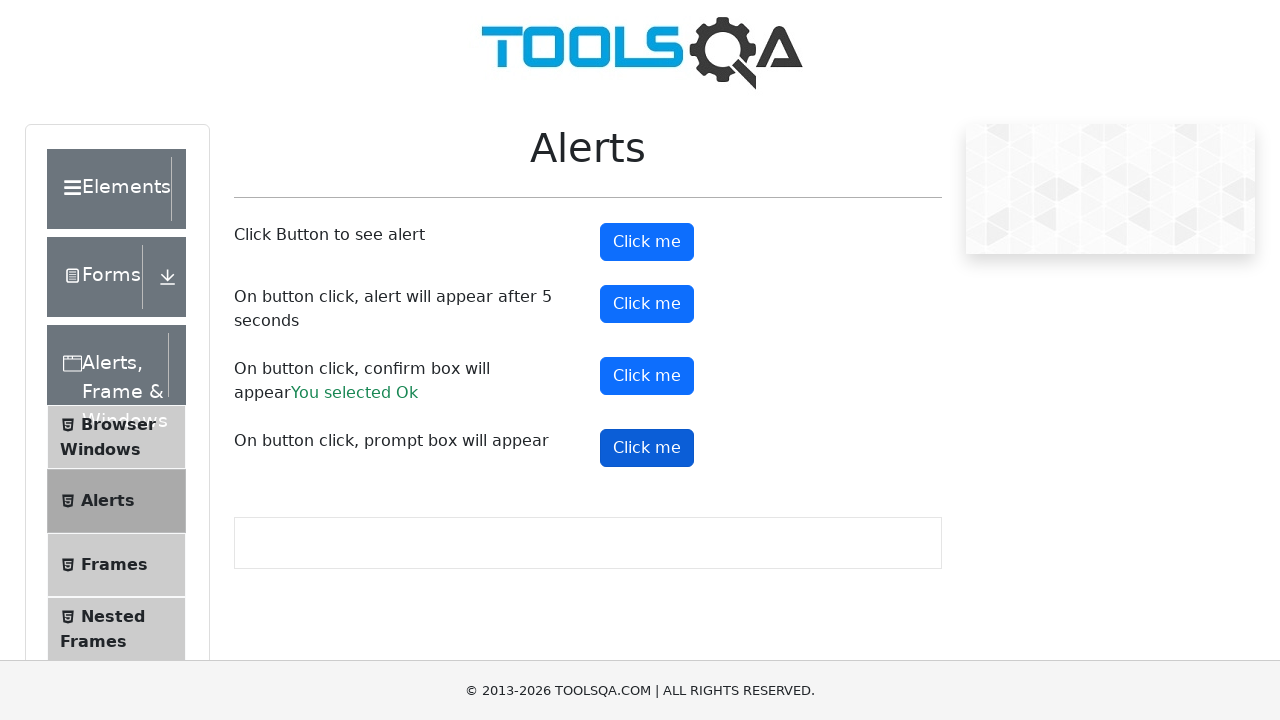

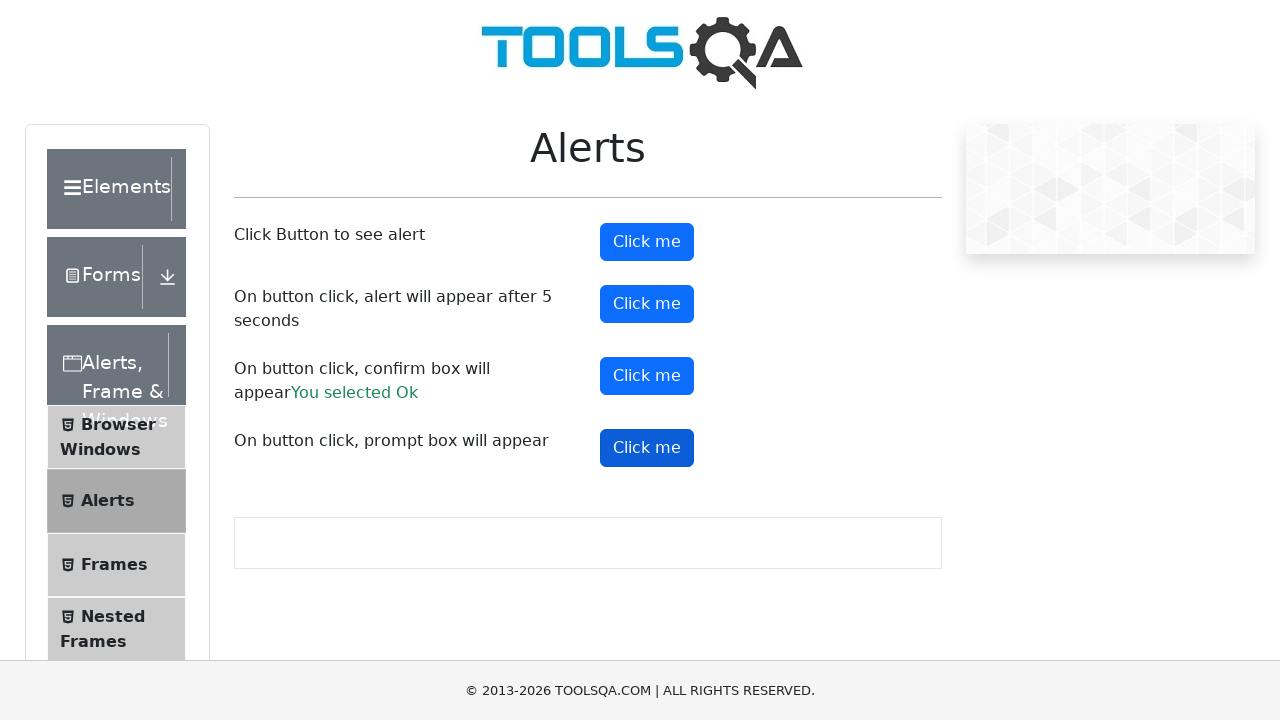